Tests that cart preview does not show without hovering over pay button

Starting URL: https://coffee-cart.app/

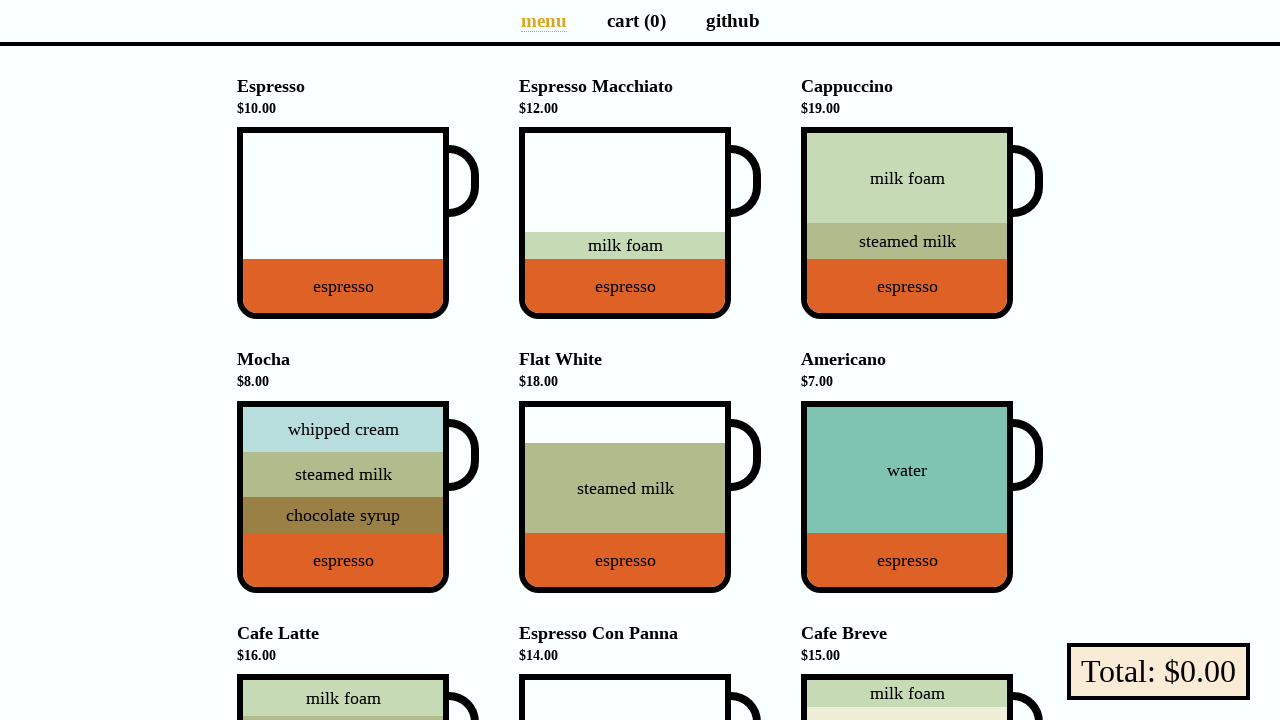

Verified cart preview is not visible initially
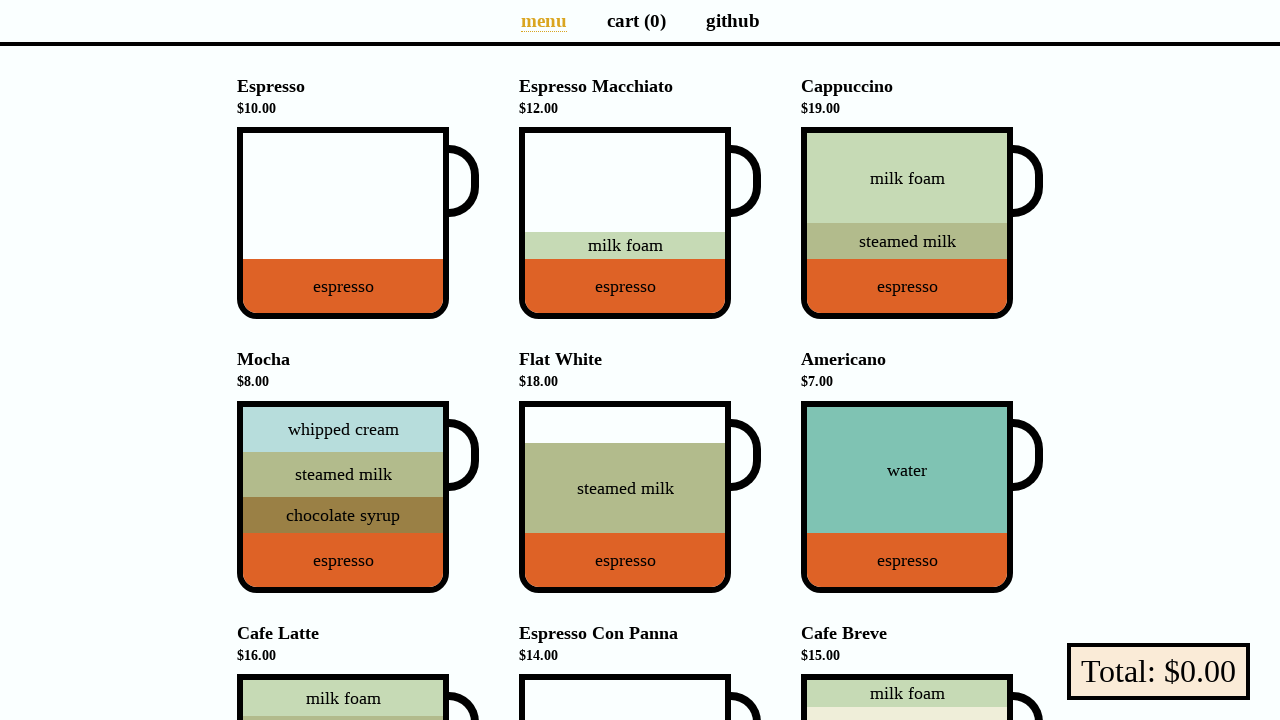

Waited for menu entry to load
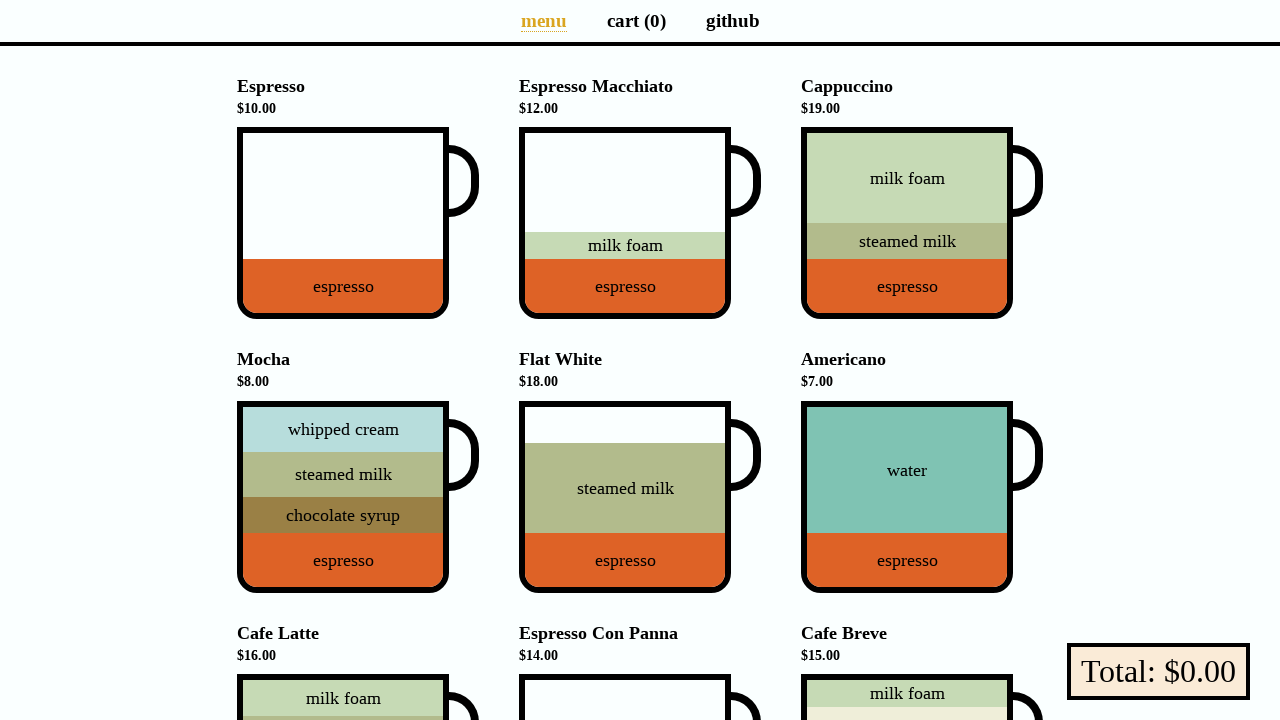

Located first menu entry
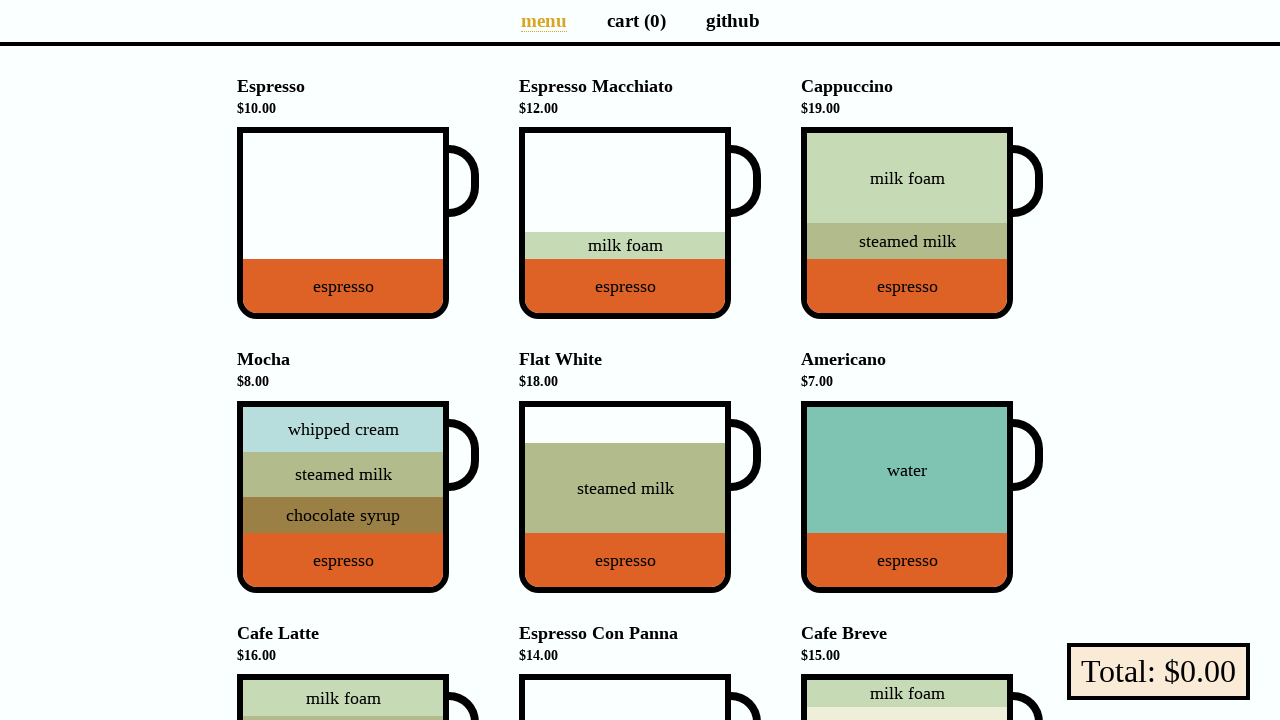

Located cup element in menu entry
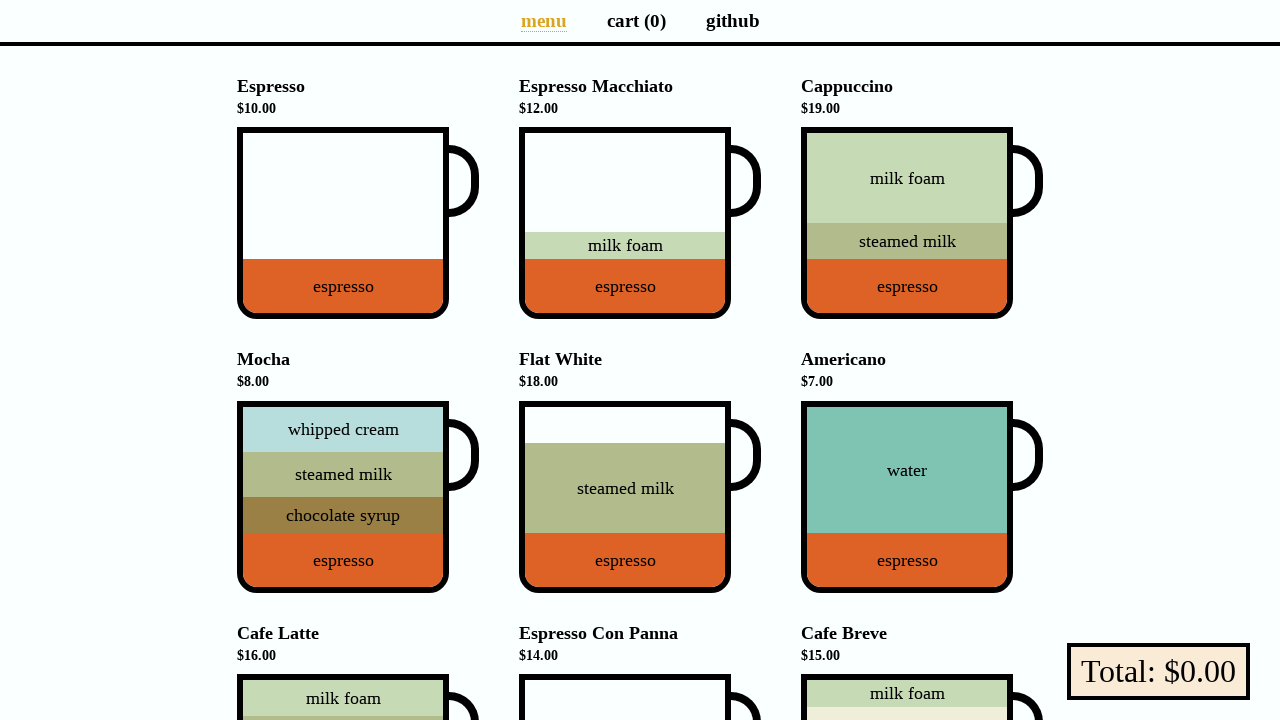

Clicked on coffee cup to add to cart at (358, 223) on li[data-v-a9662a08] >> nth=0 >> div div.cup
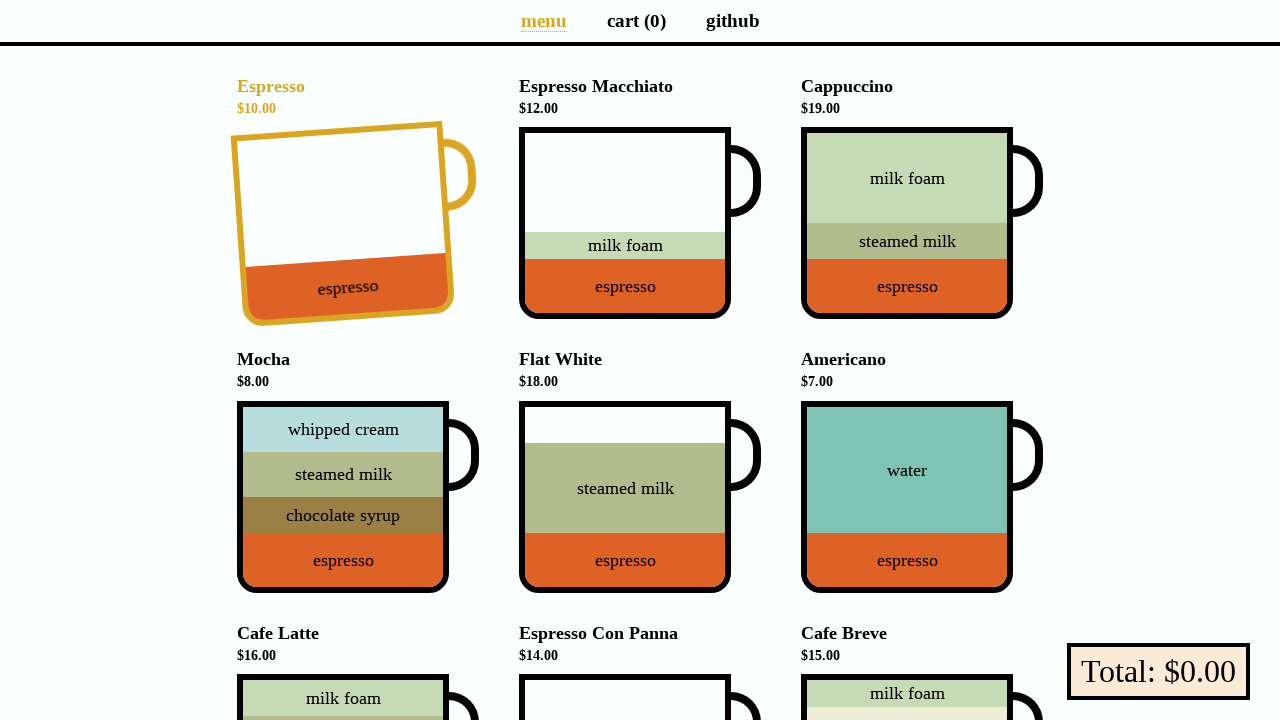

Located cart preview element
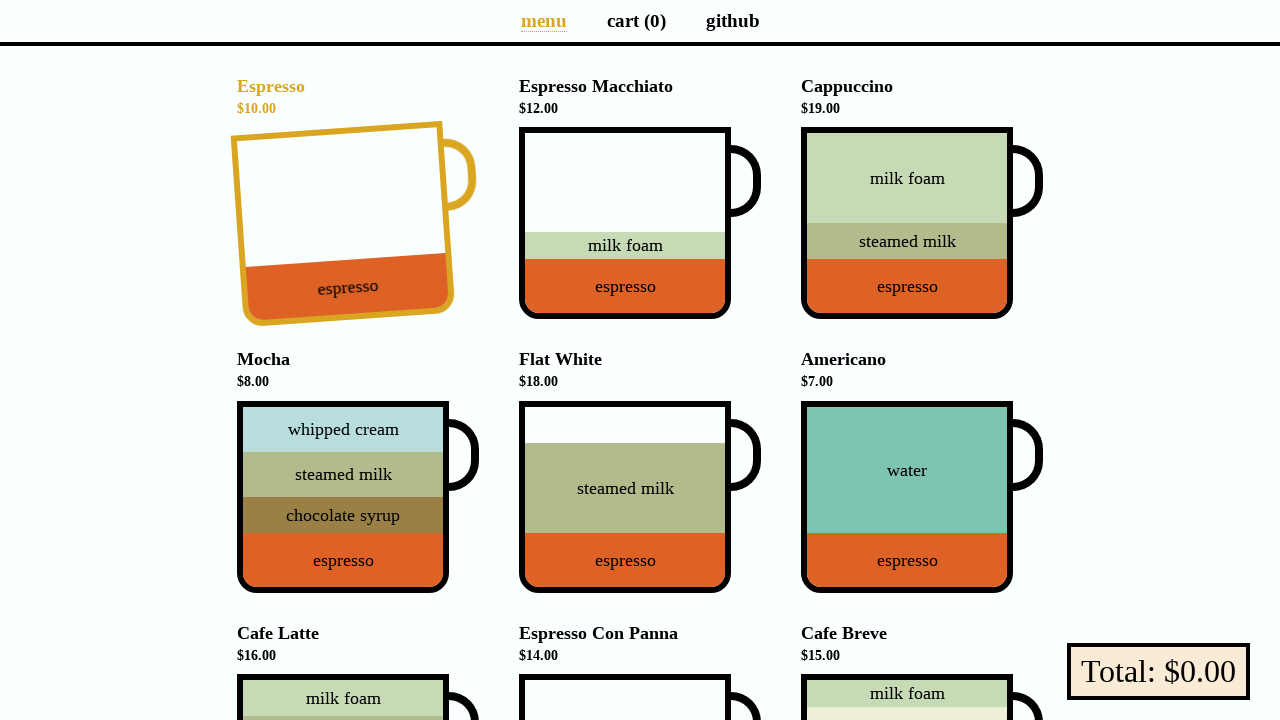

Verified cart preview exists but is not visible without hovering
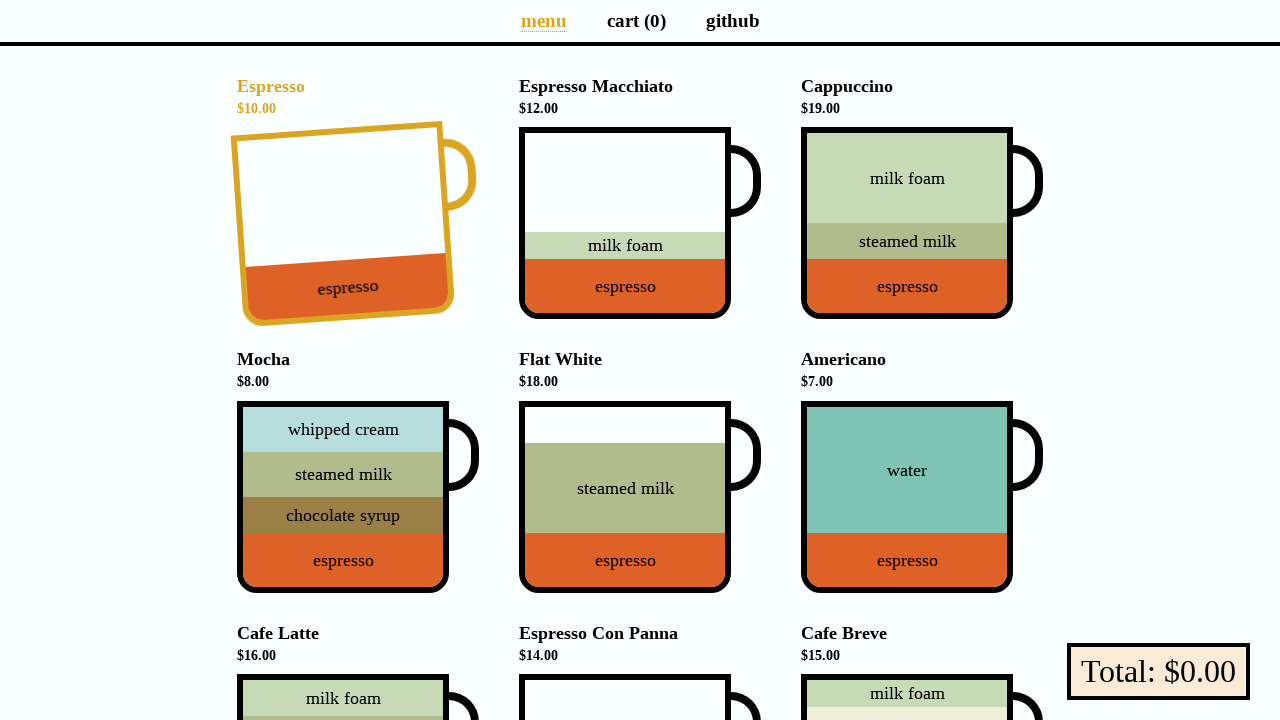

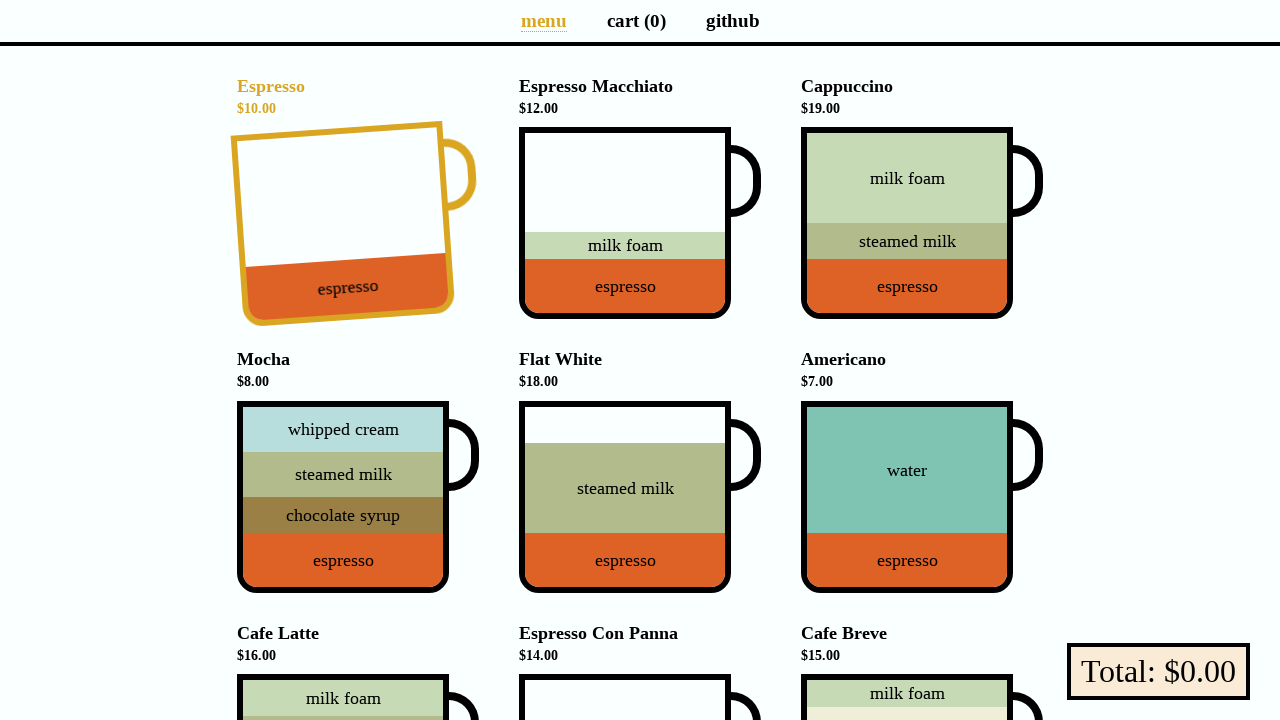